Tests login with invalid password and verifies the error message is displayed

Starting URL: http://the-internet.herokuapp.com/login

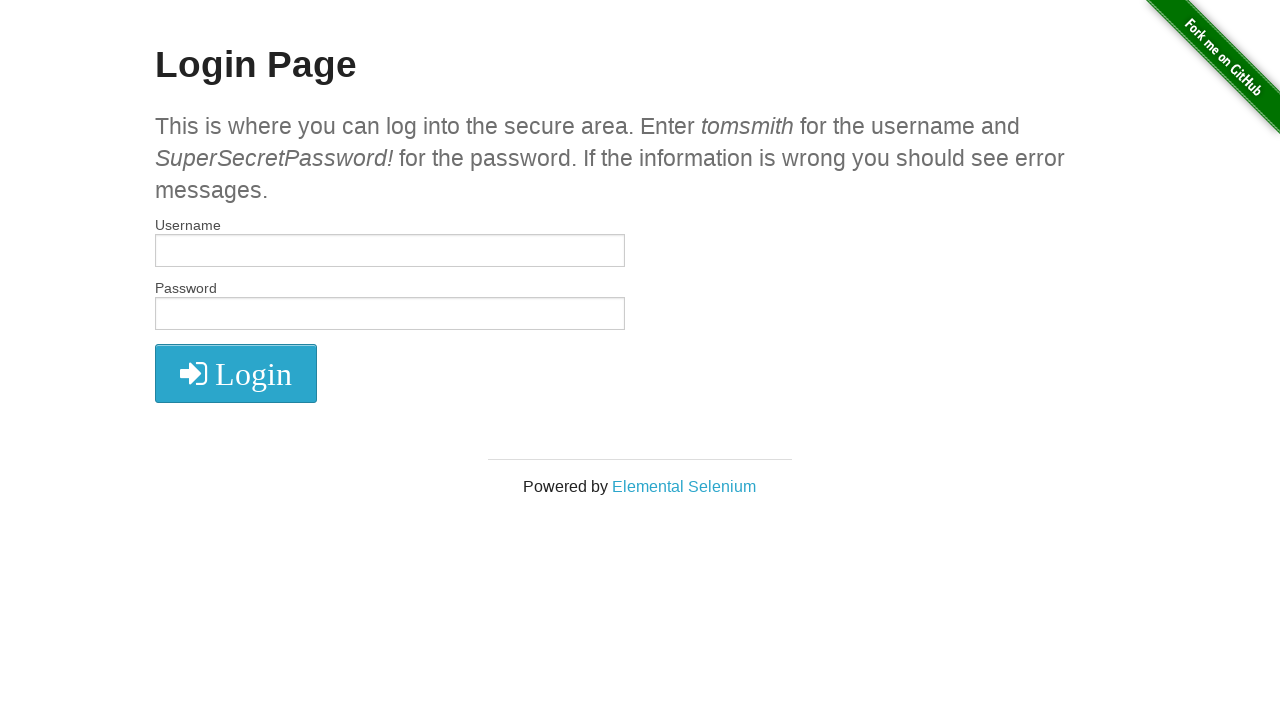

Entered username 'tomsmith' in the username field on #username
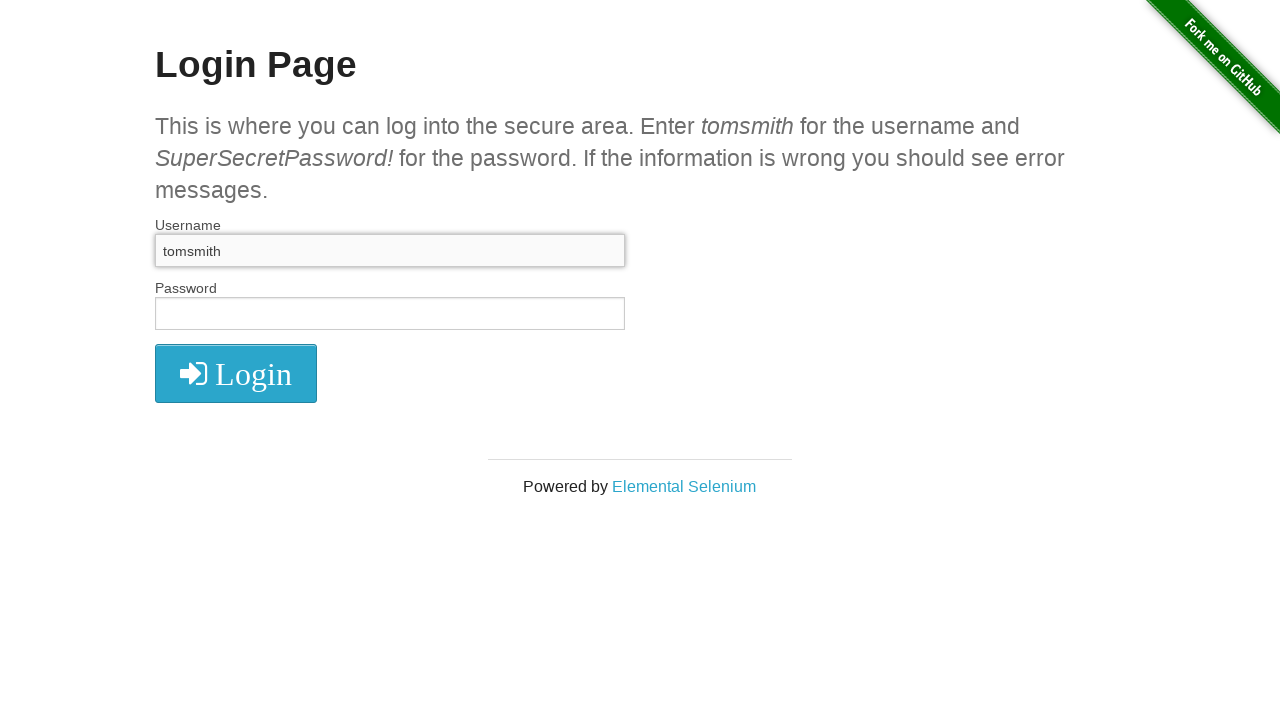

Entered invalid password 'SuperSecretPassword' in the password field on #password
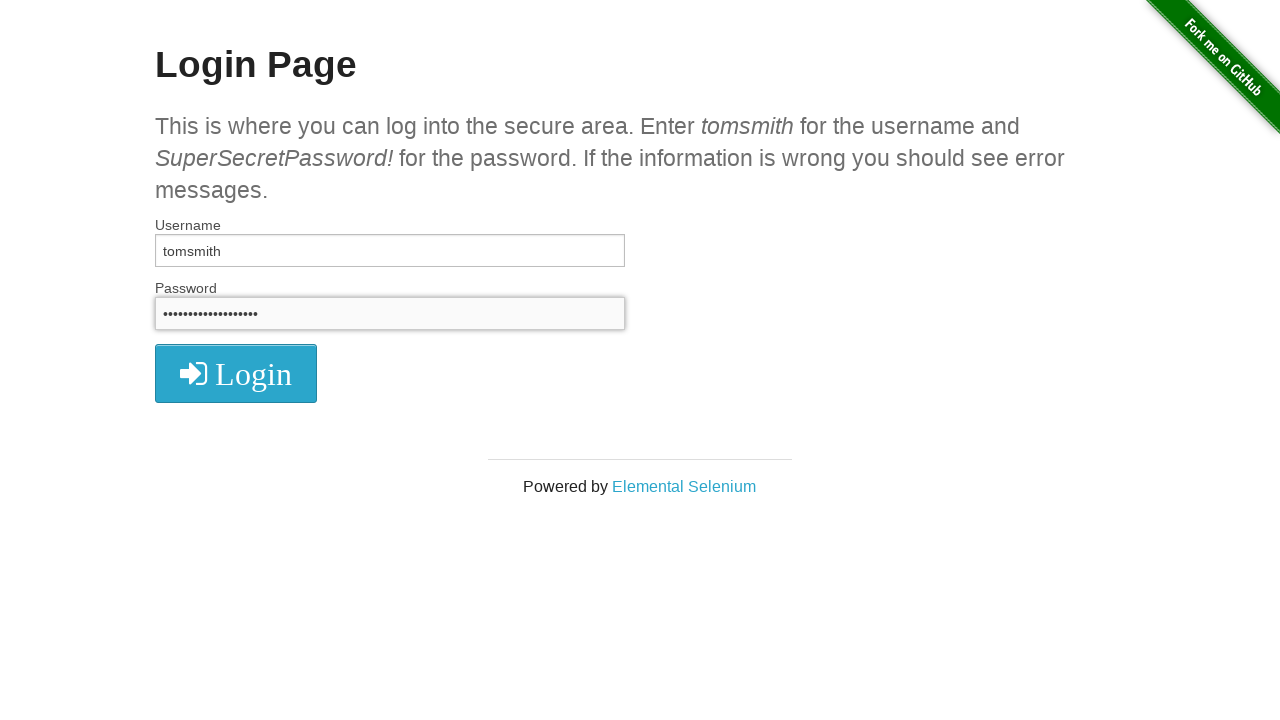

Clicked the login button at (236, 374) on xpath=//button//i
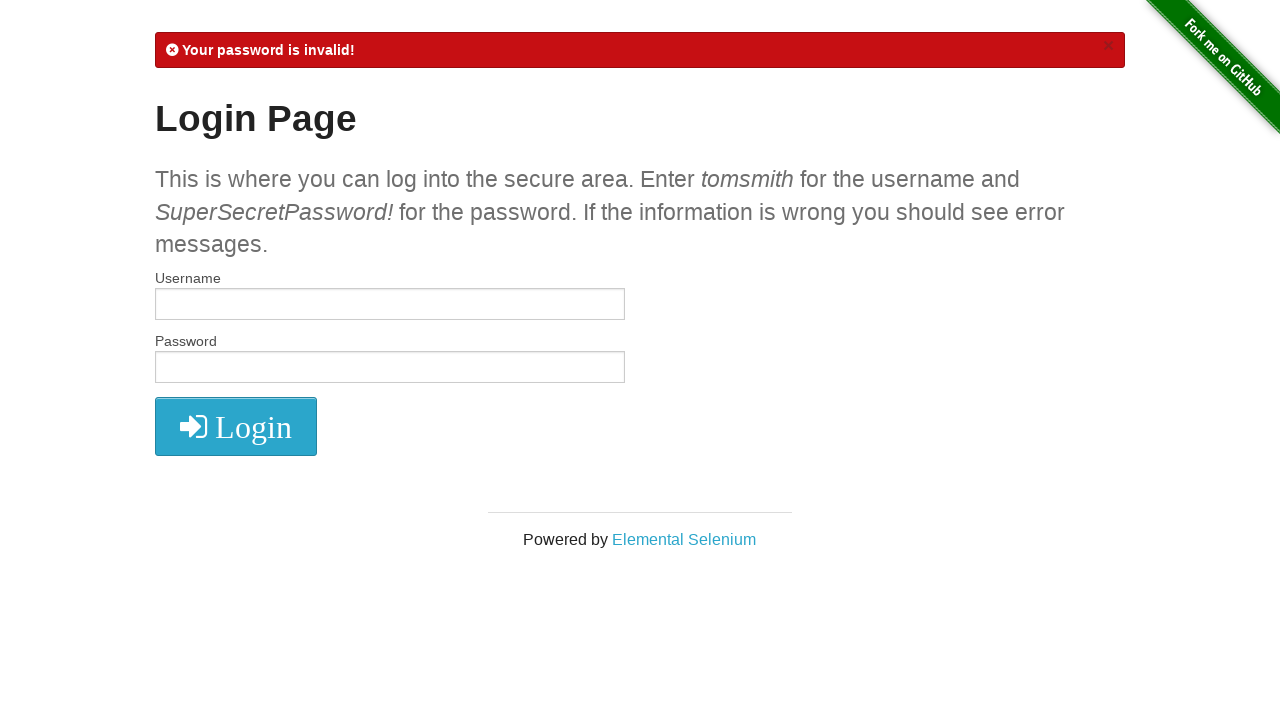

Error message appeared confirming invalid password was rejected
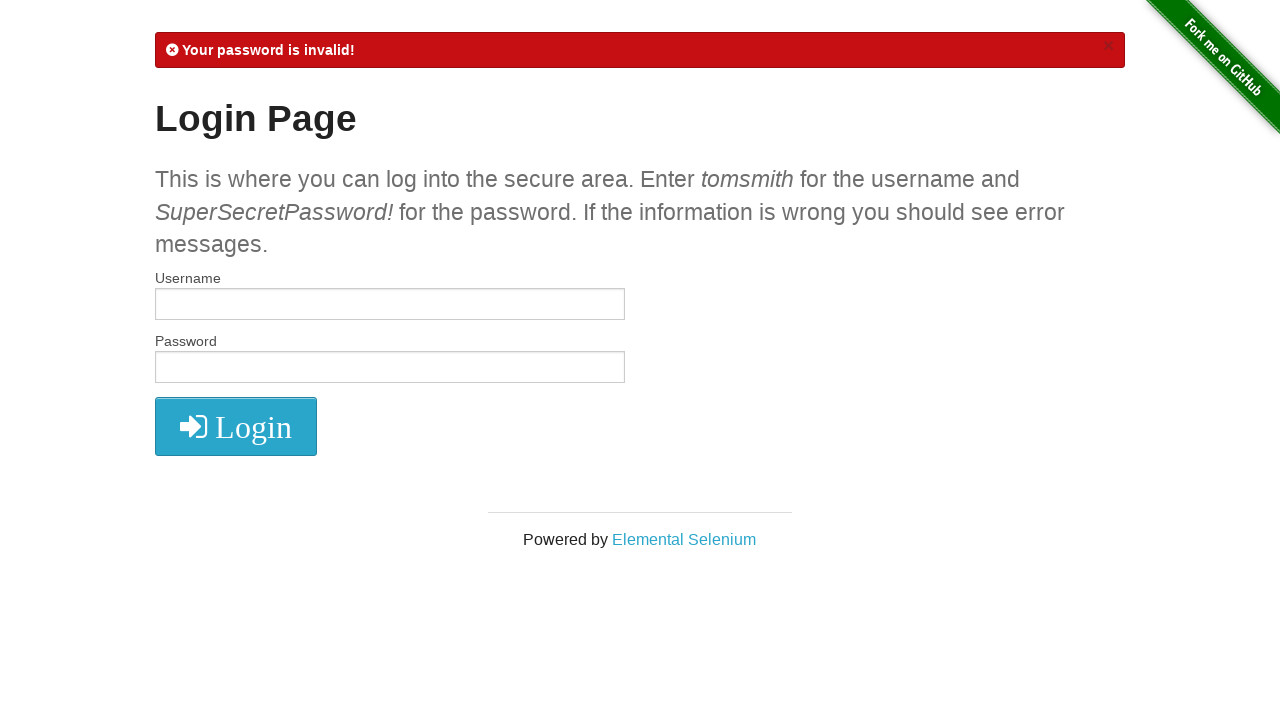

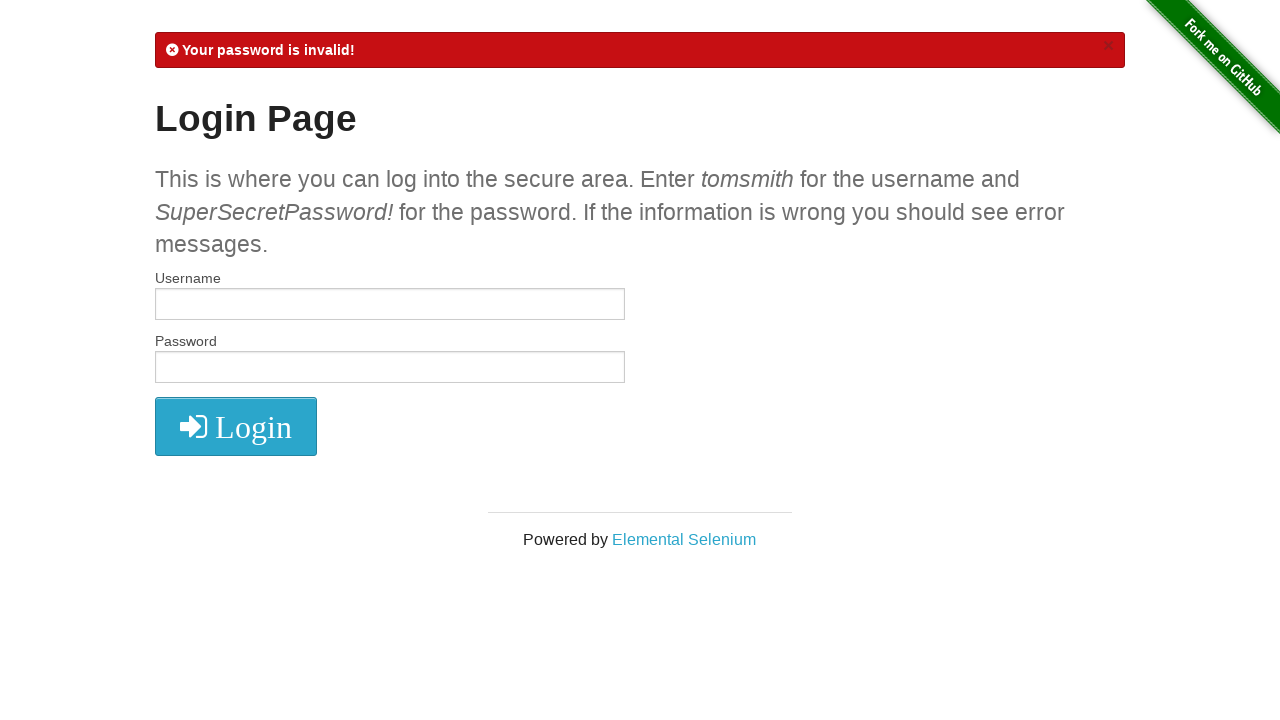